Tests the add/remove elements functionality by clicking "Add Element" to create a delete button, verifying it appears, then clicking "Delete" to remove it and verifying it disappears.

Starting URL: https://practice.cydeo.com/add_remove_elements/

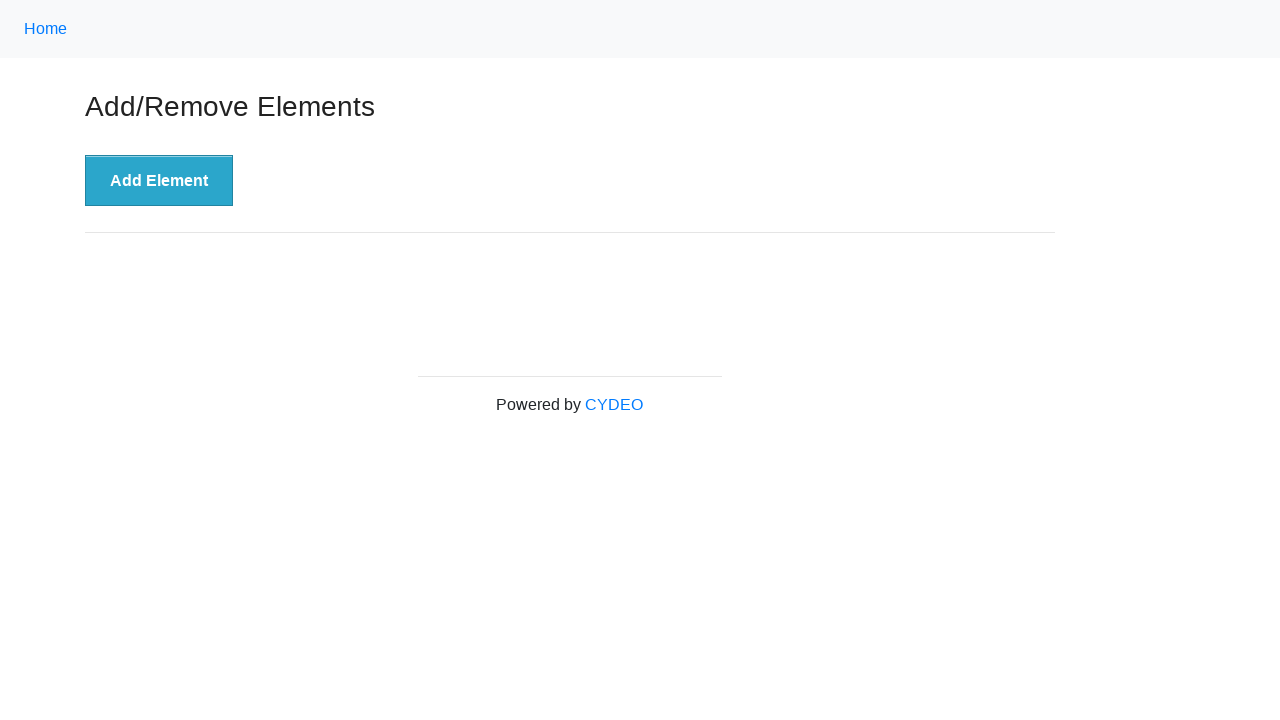

Clicked 'Add Element' button at (159, 181) on xpath=//button[.='Add Element']
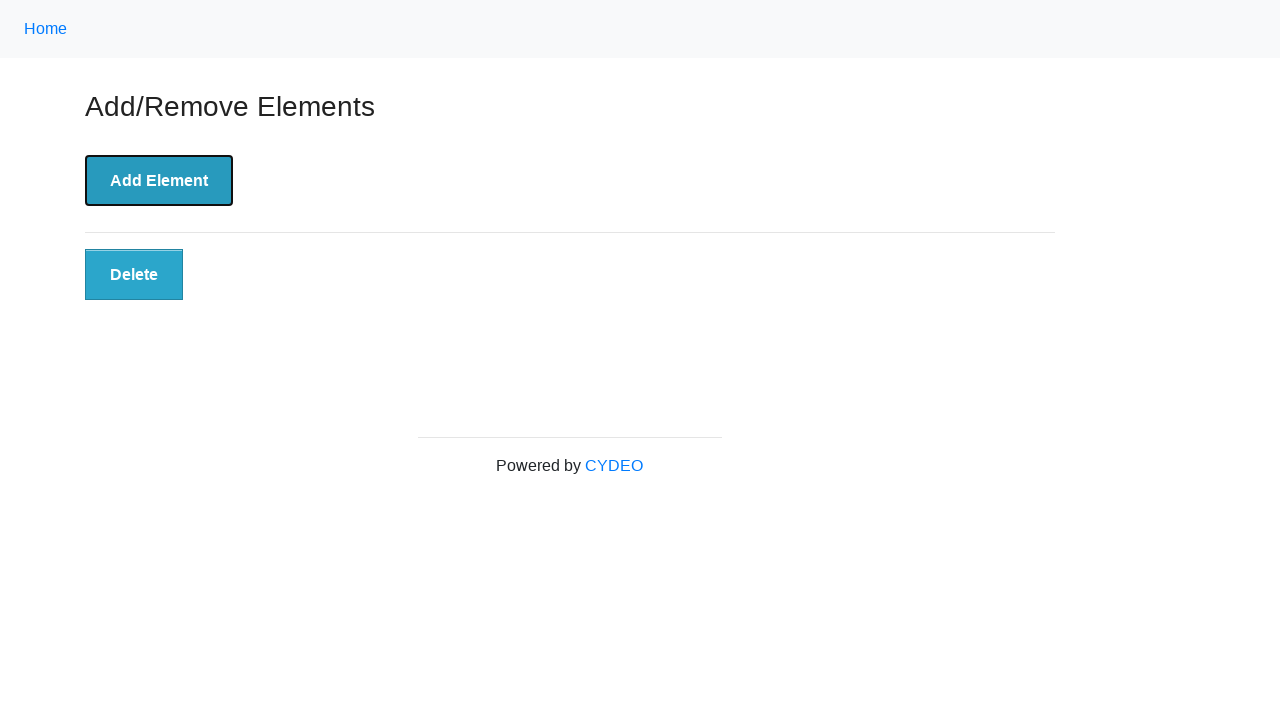

Delete button appeared after adding element
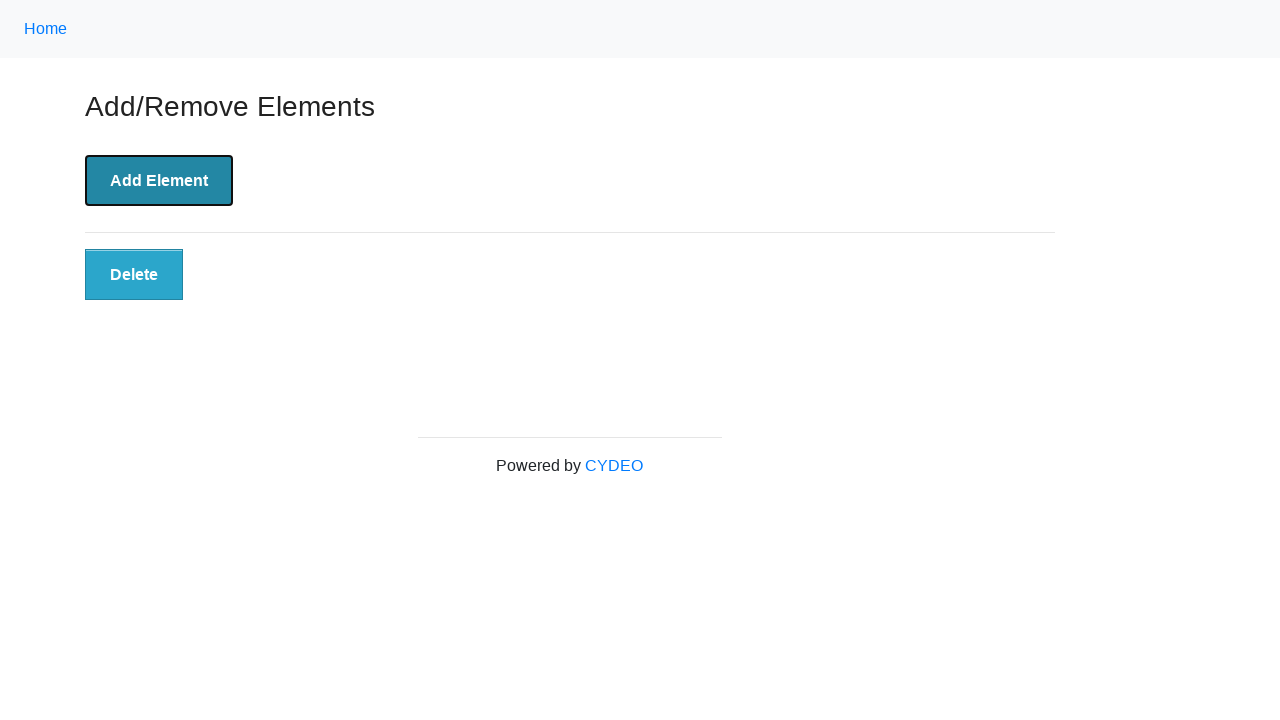

Located the Delete button element
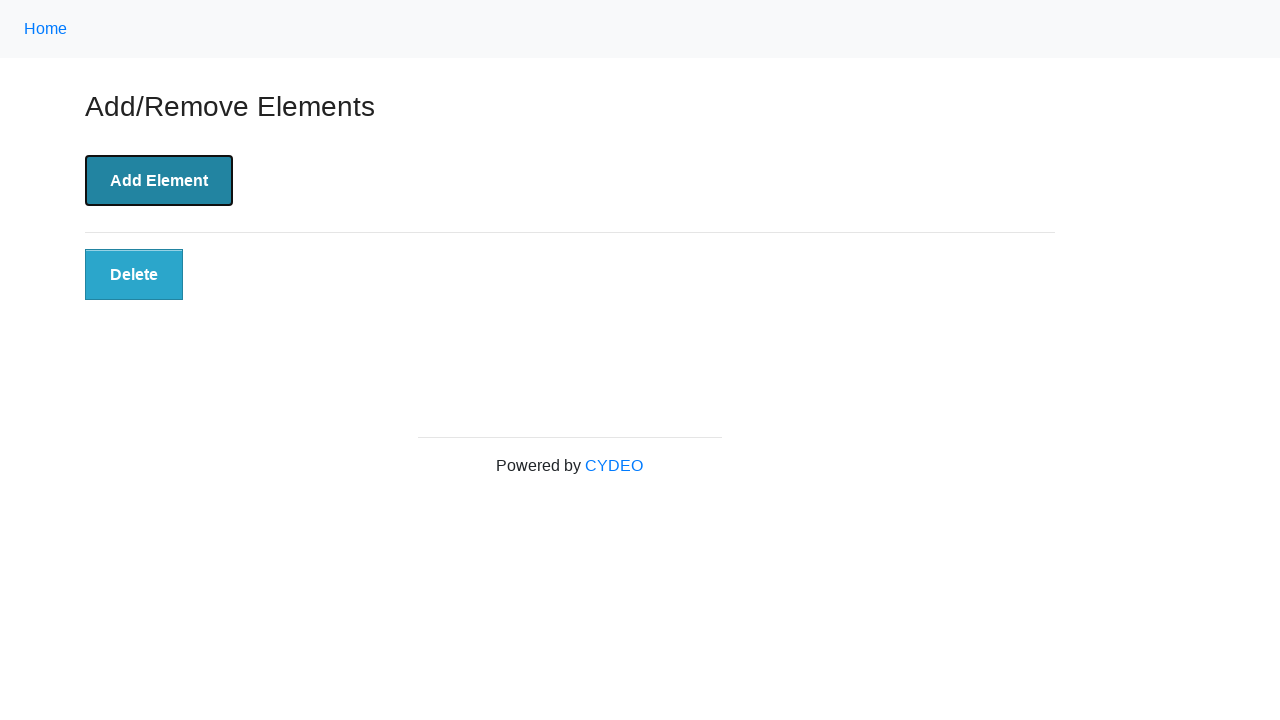

Verified Delete button is visible
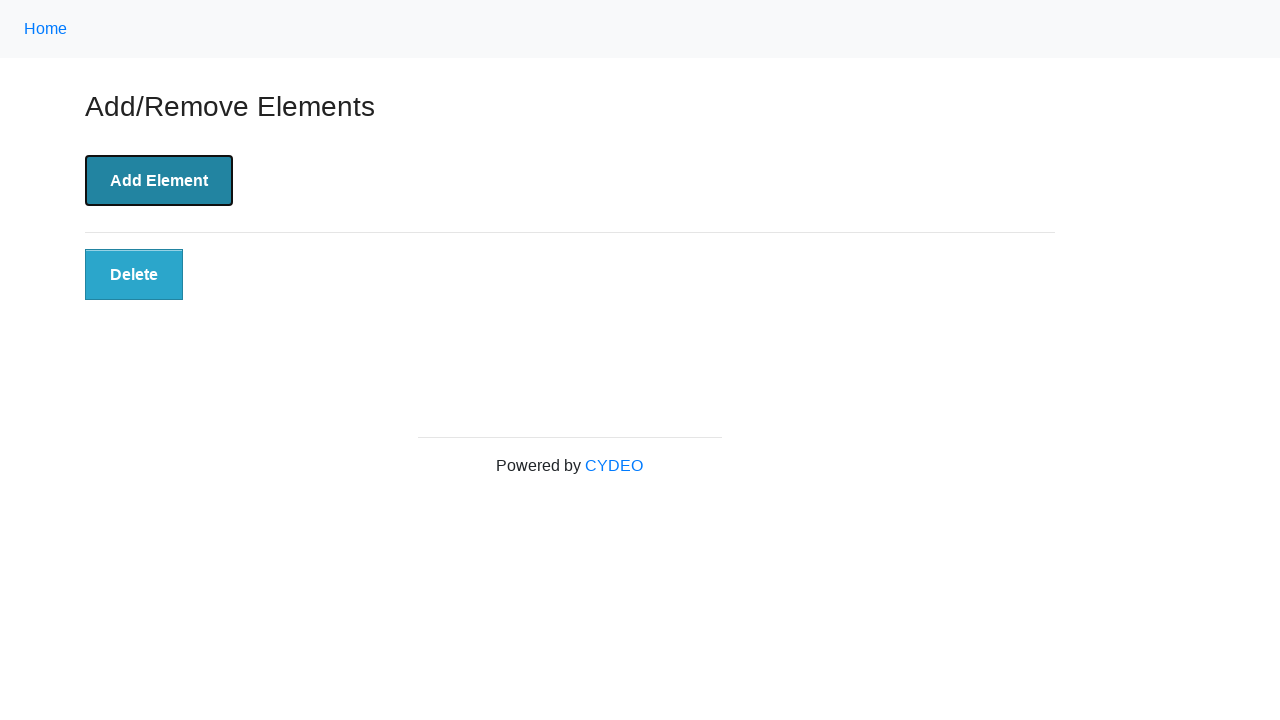

Clicked Delete button to remove element at (134, 275) on xpath=//button[@class='added-manually']
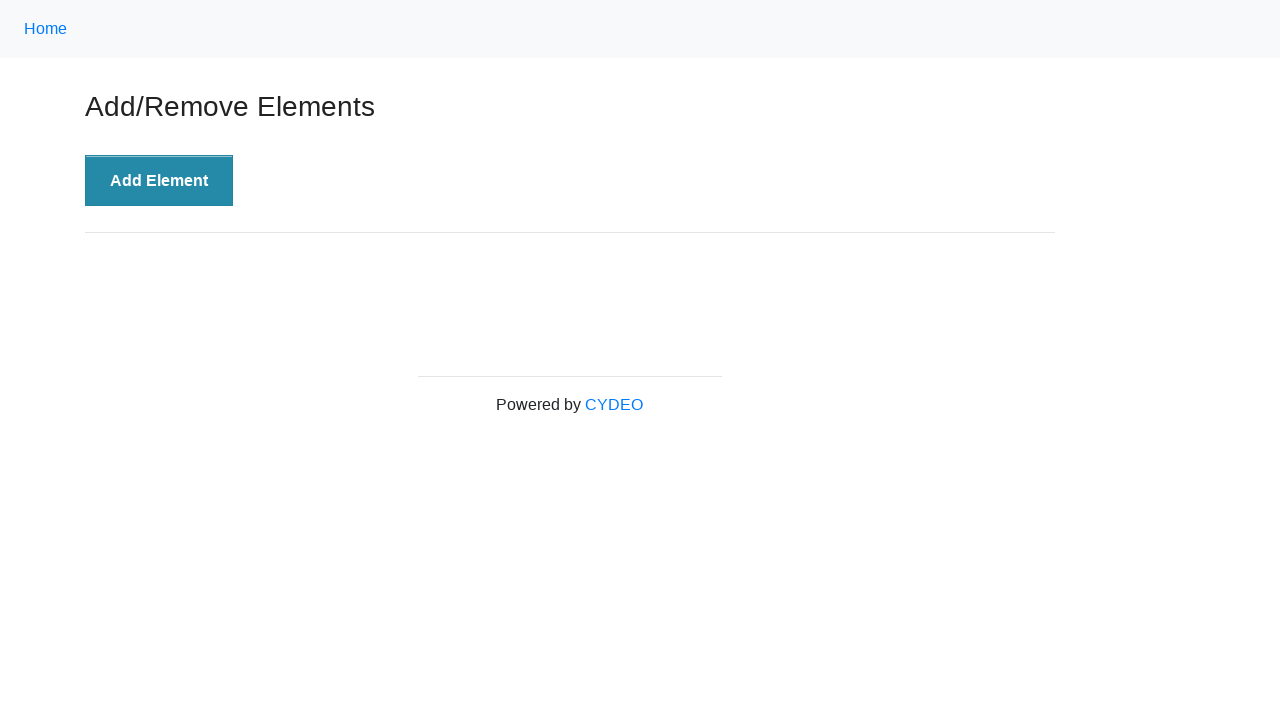

Verified Delete button disappeared after clicking
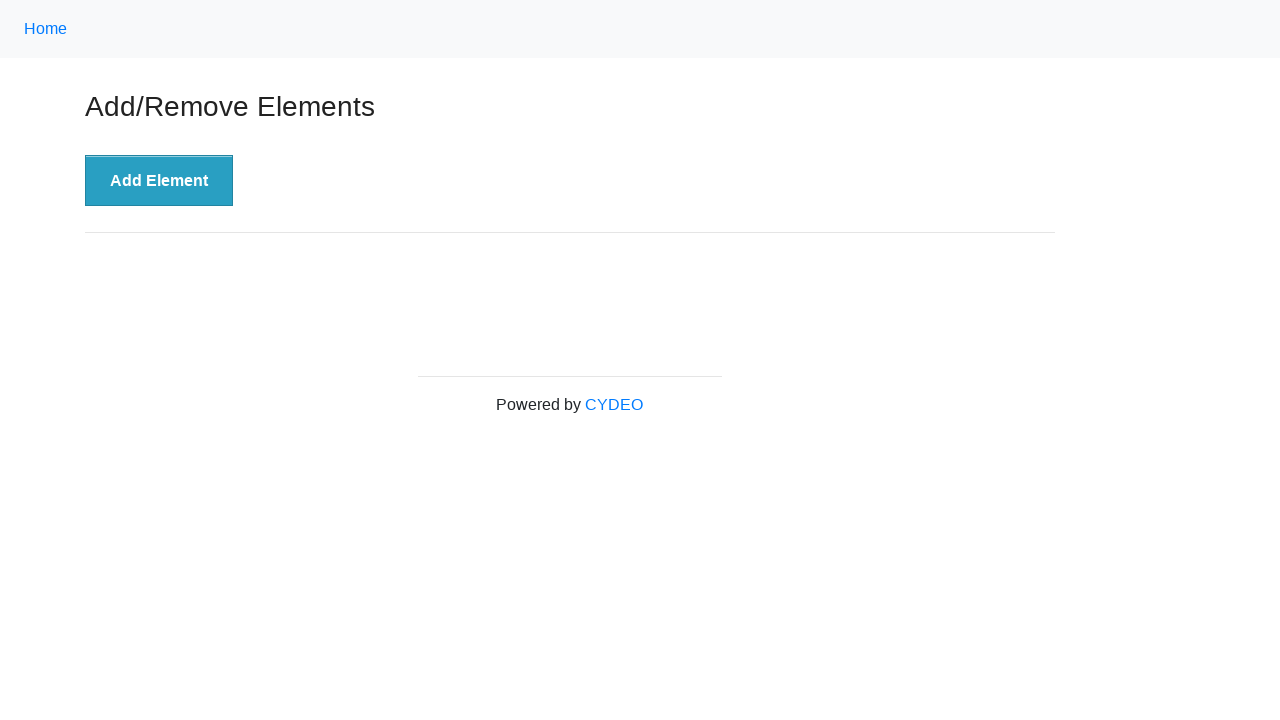

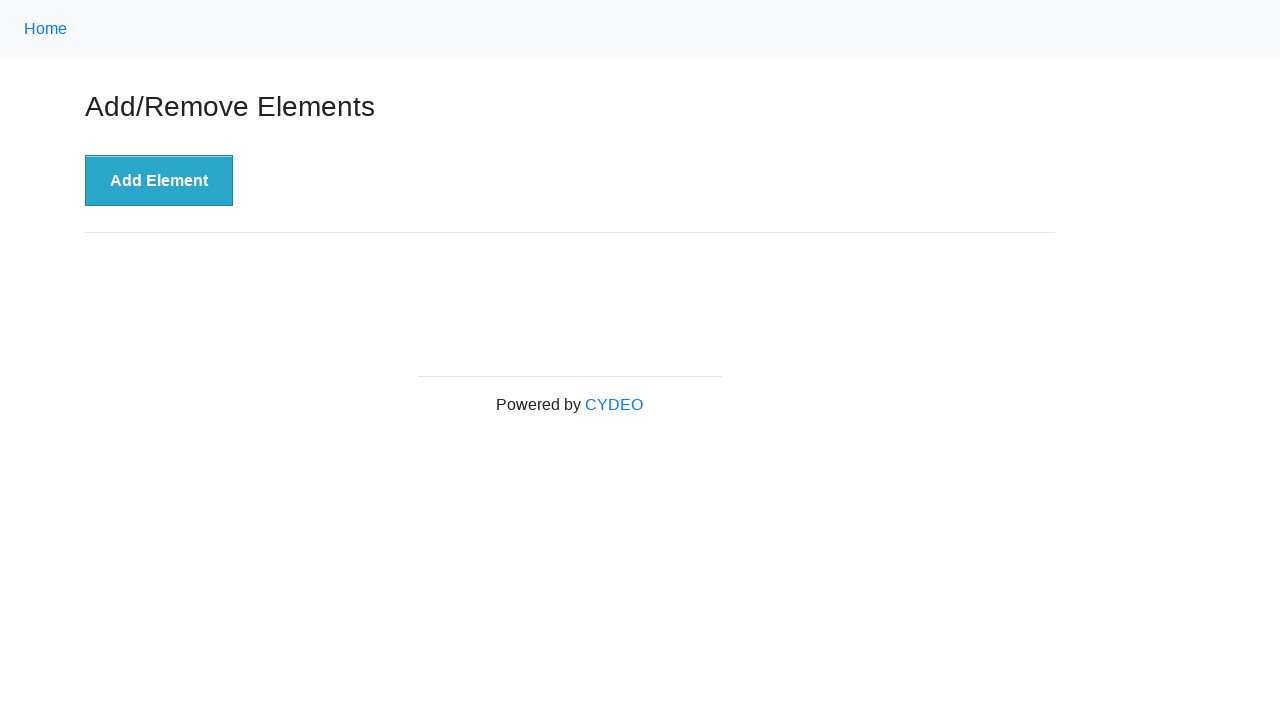